Searches for train routes on Yahoo Transit Japan by entering origin and destination stations, selecting departure time (hour and minute), and submitting the search form.

Starting URL: https://transit.yahoo.co.jp/

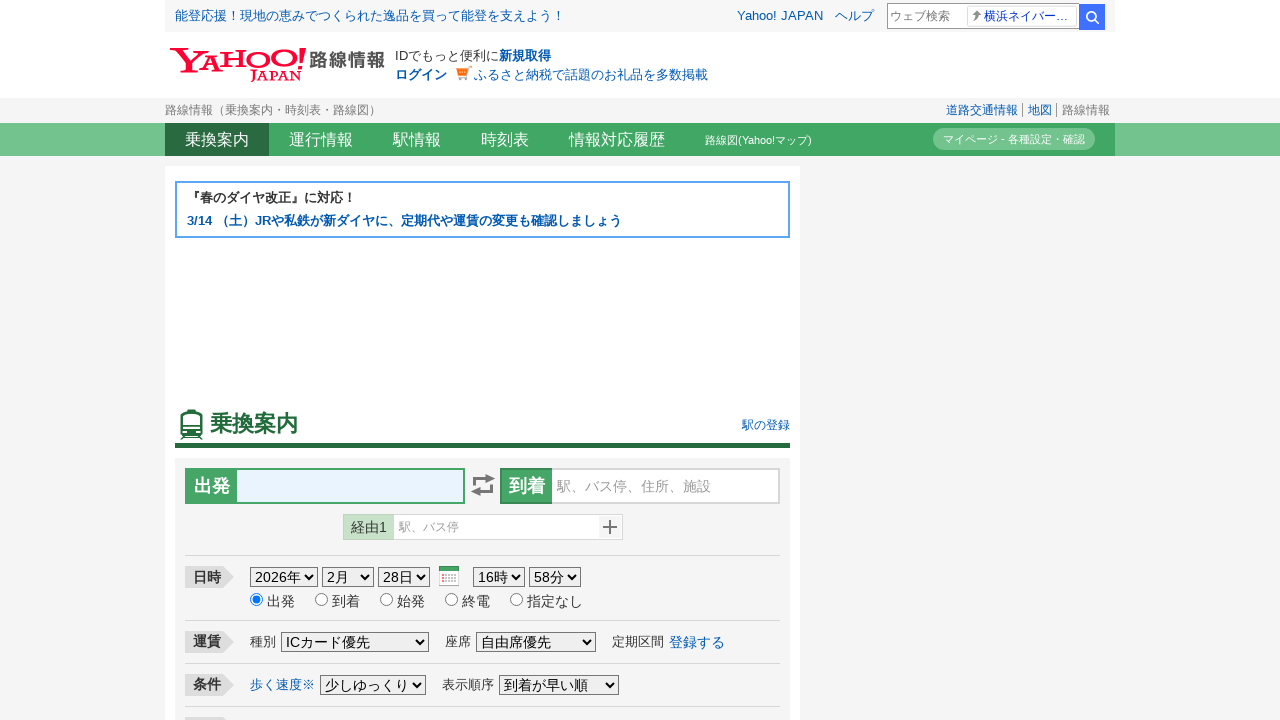

Filled departure station field with '関西学院大学' on input[name='from']
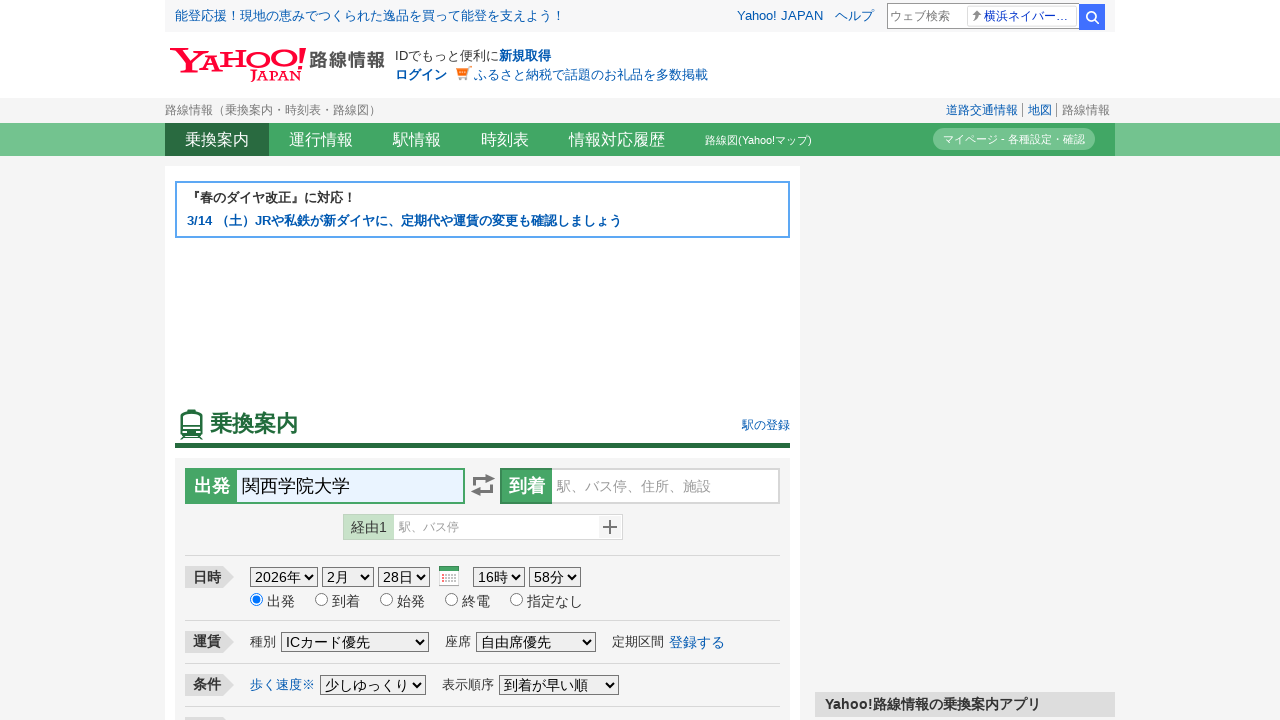

Filled destination station field with '三田' on input[name='to']
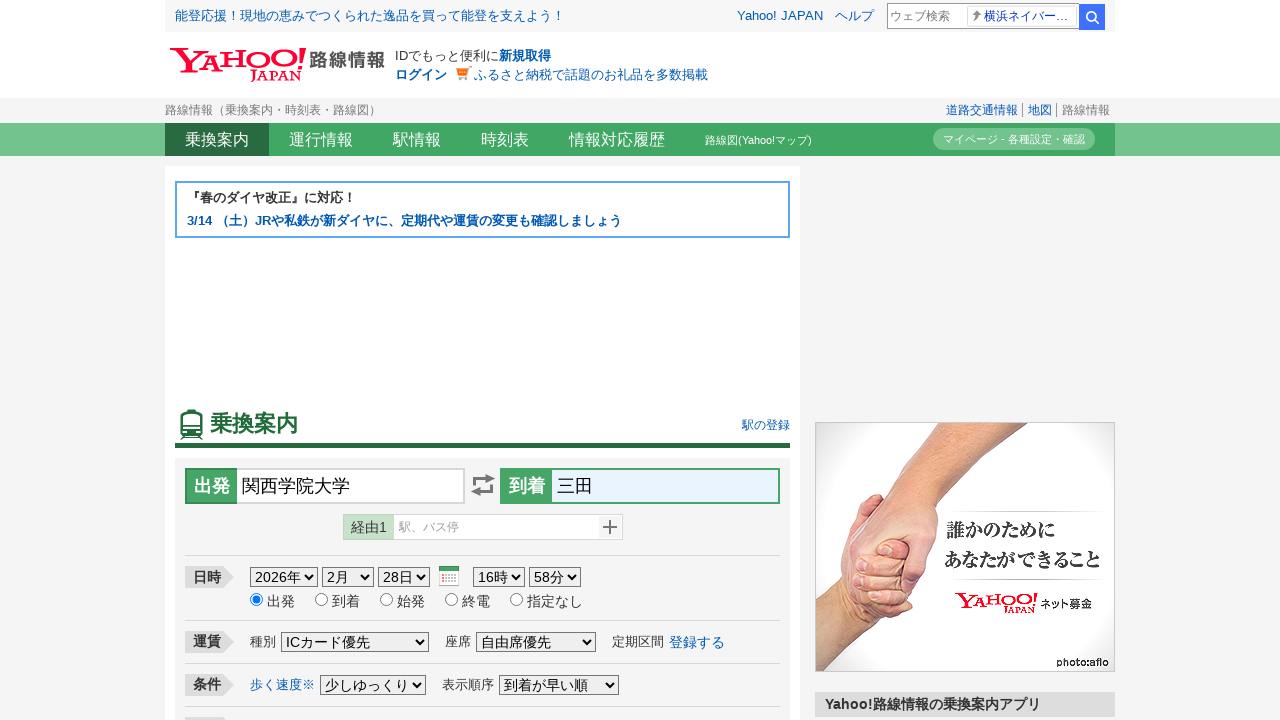

Selected departure hour as 14 (2 PM) on #hh
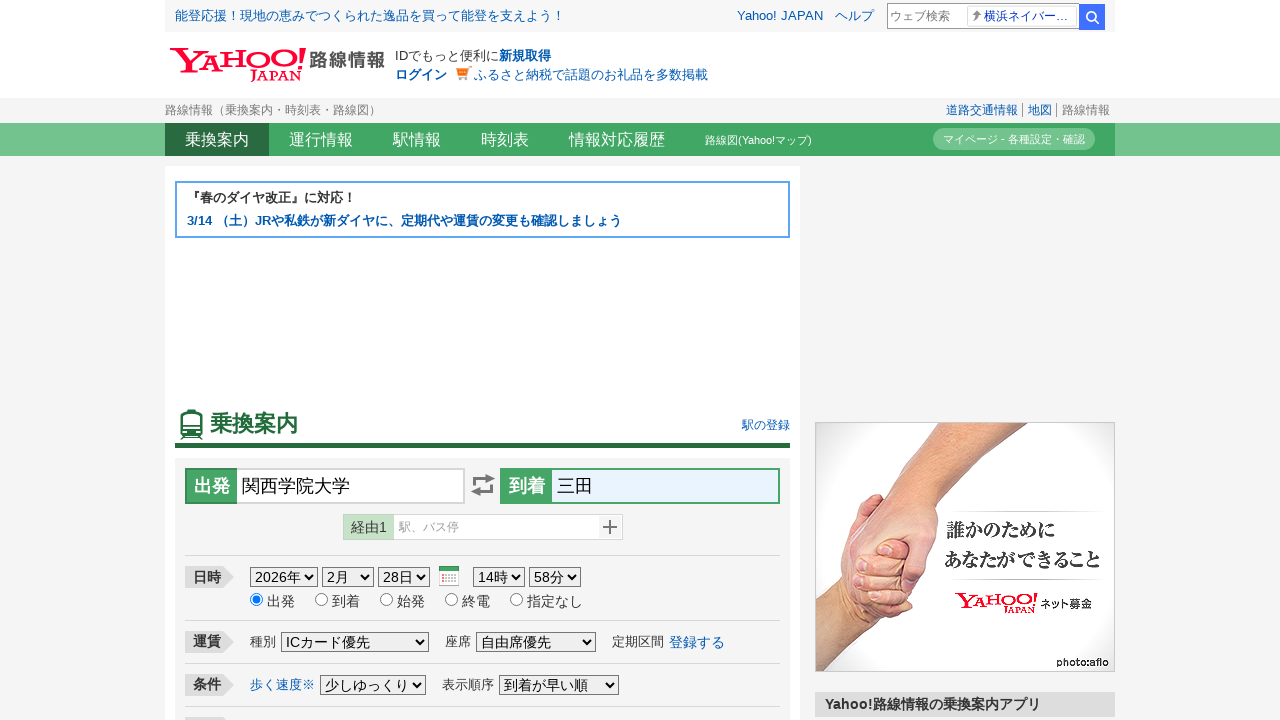

Selected departure minute as 30 on #mm
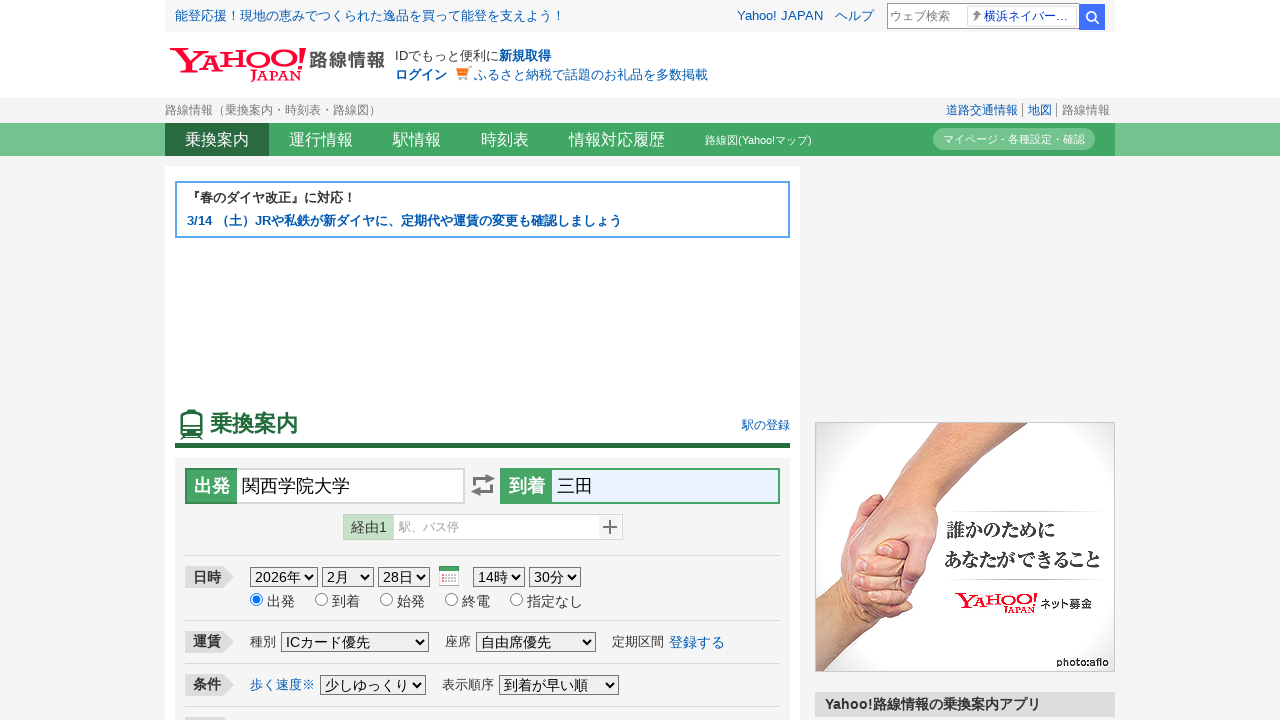

Clicked the search button to find train routes at (482, 361) on #searchModuleSubmit
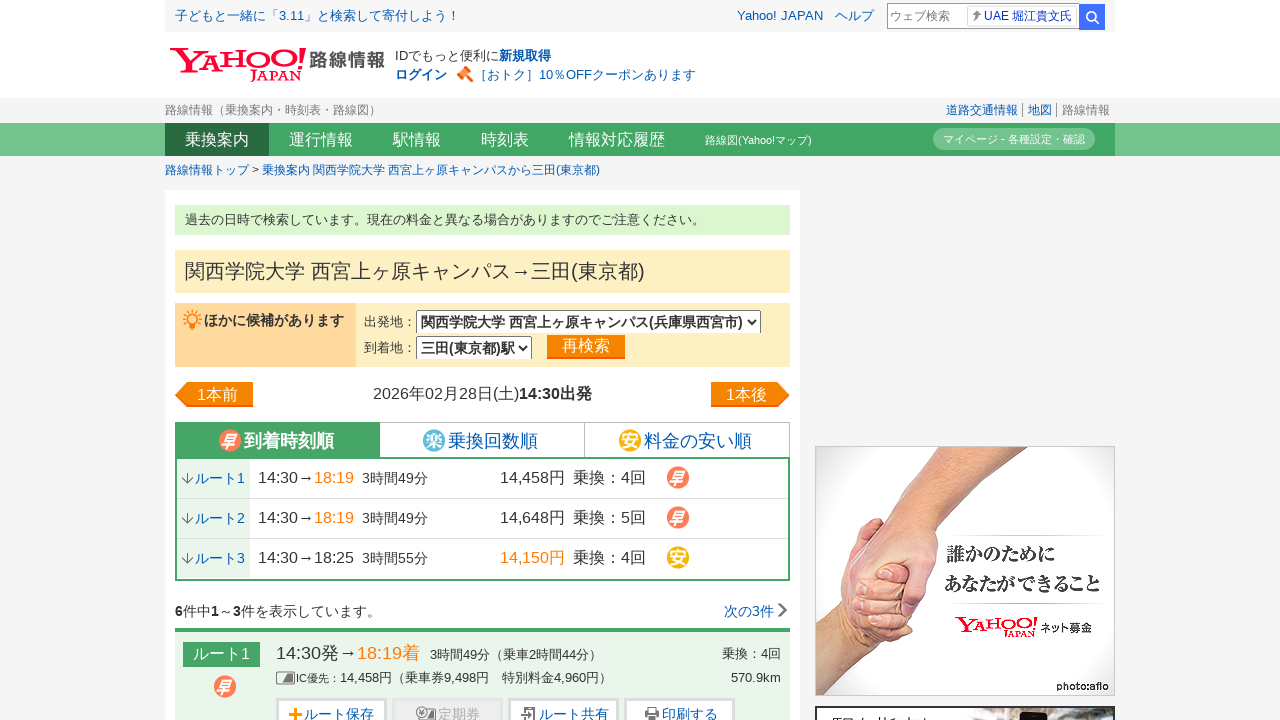

Train search results loaded successfully
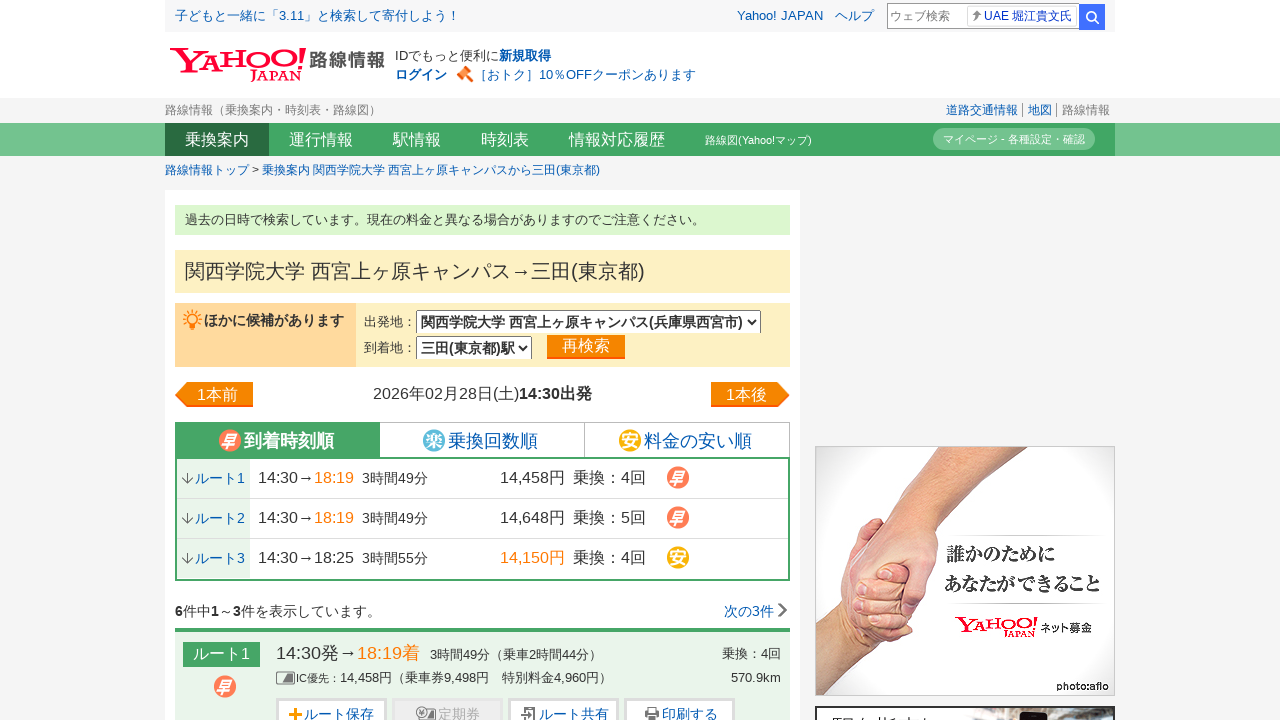

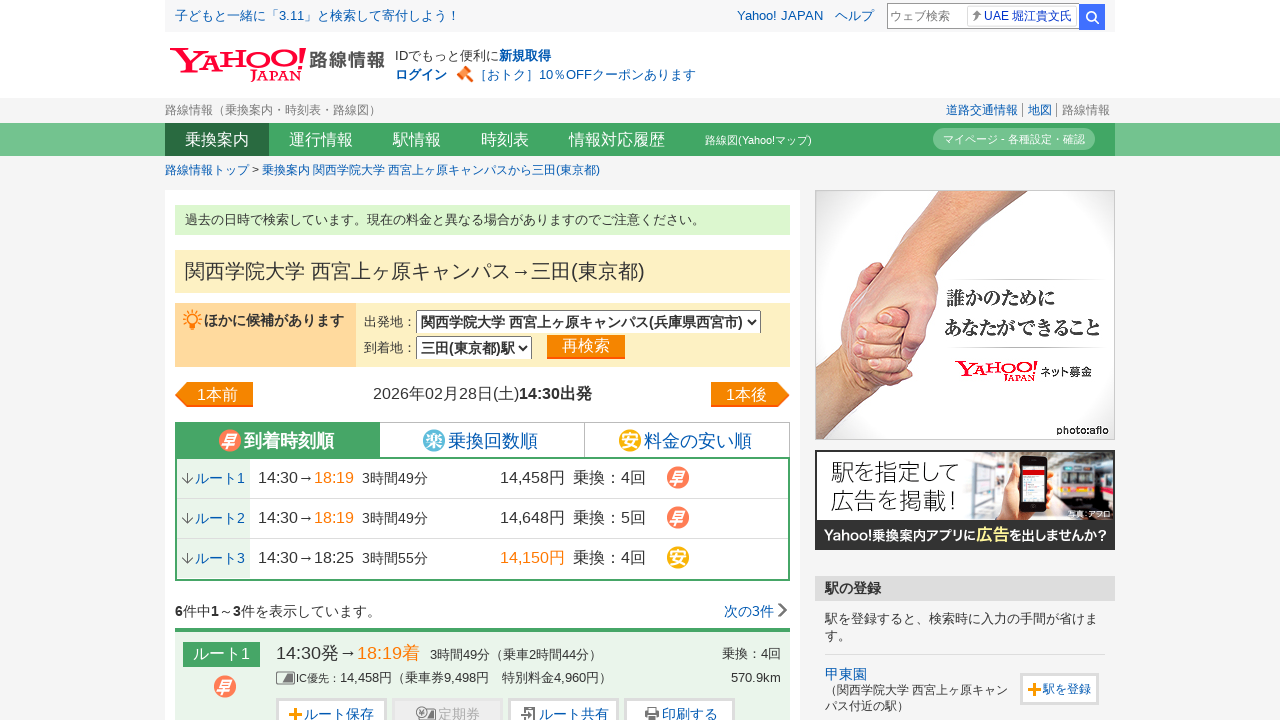